Tests checkbox functionality by verifying initial states and toggling a checkbox

Starting URL: http://the-internet.herokuapp.com/checkboxes

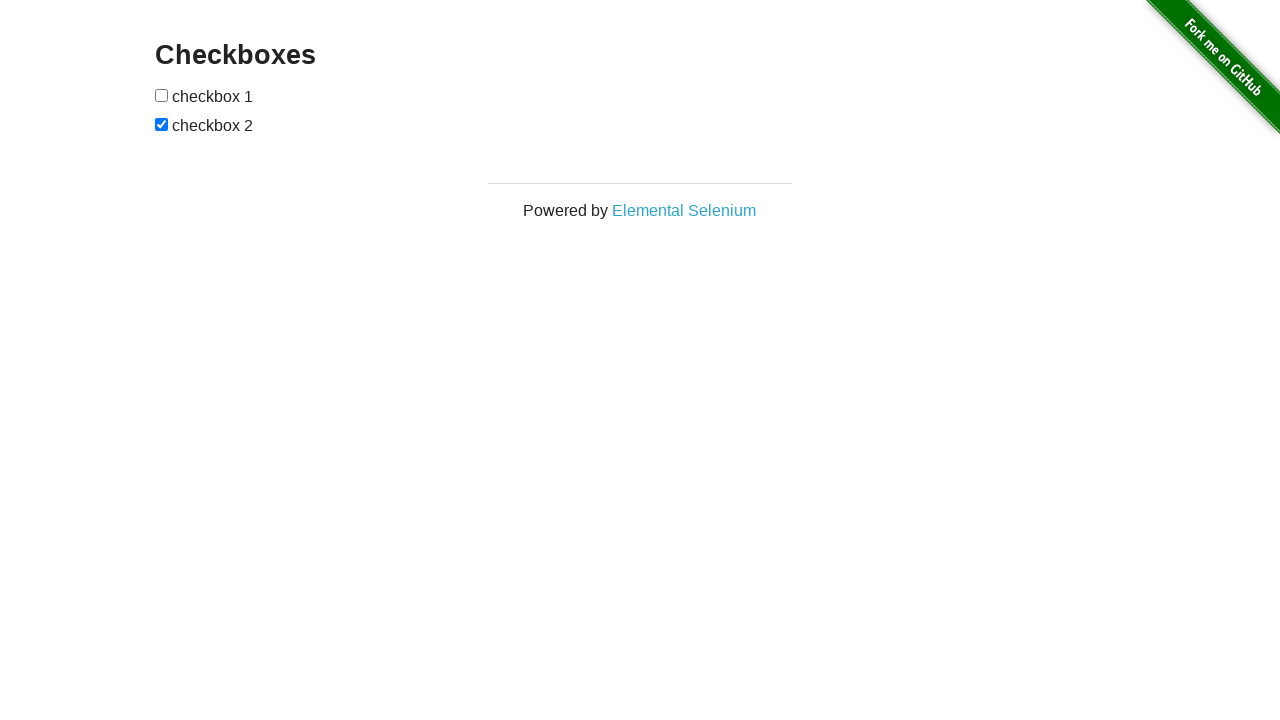

Navigated to checkboxes page
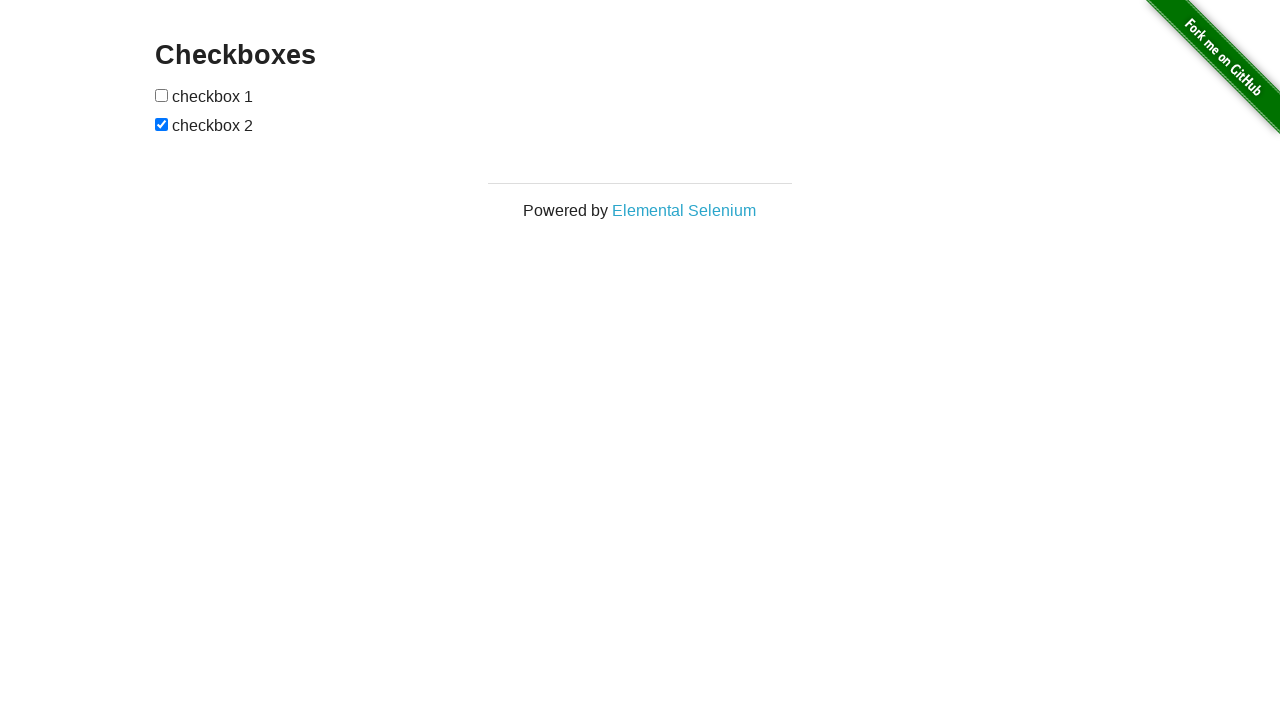

Located all checkboxes on the page
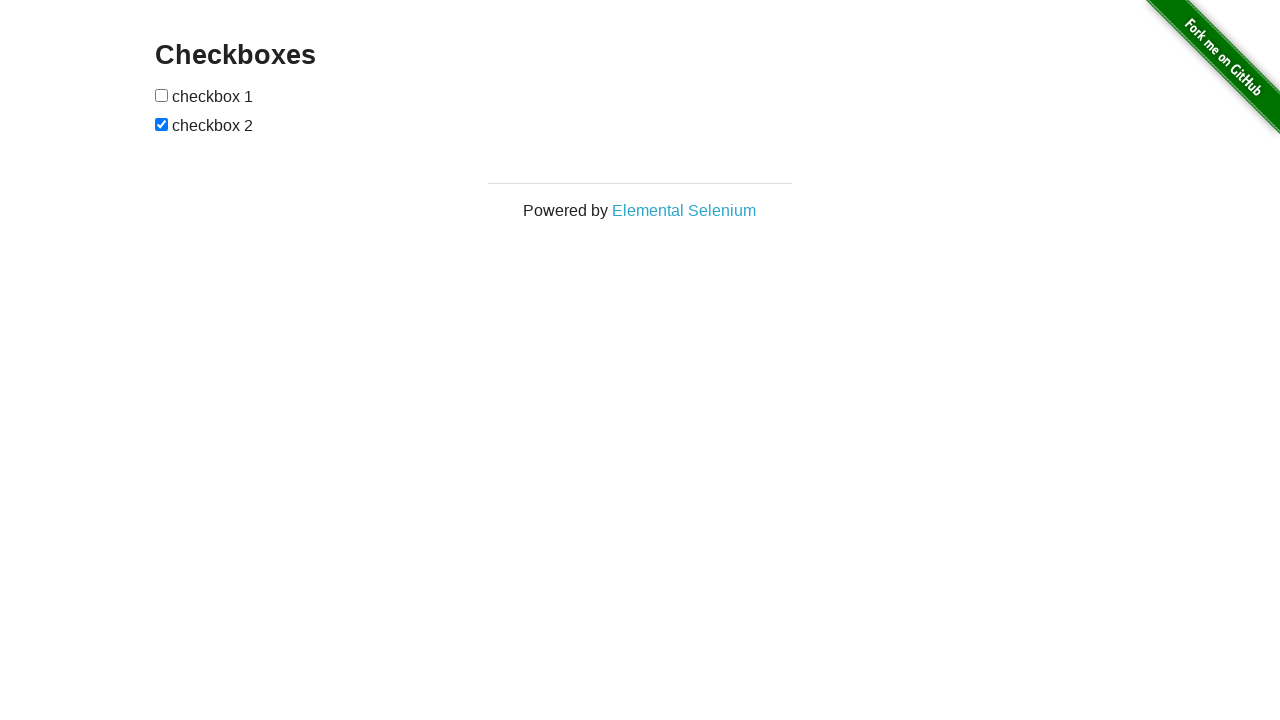

Verified first checkbox is unchecked
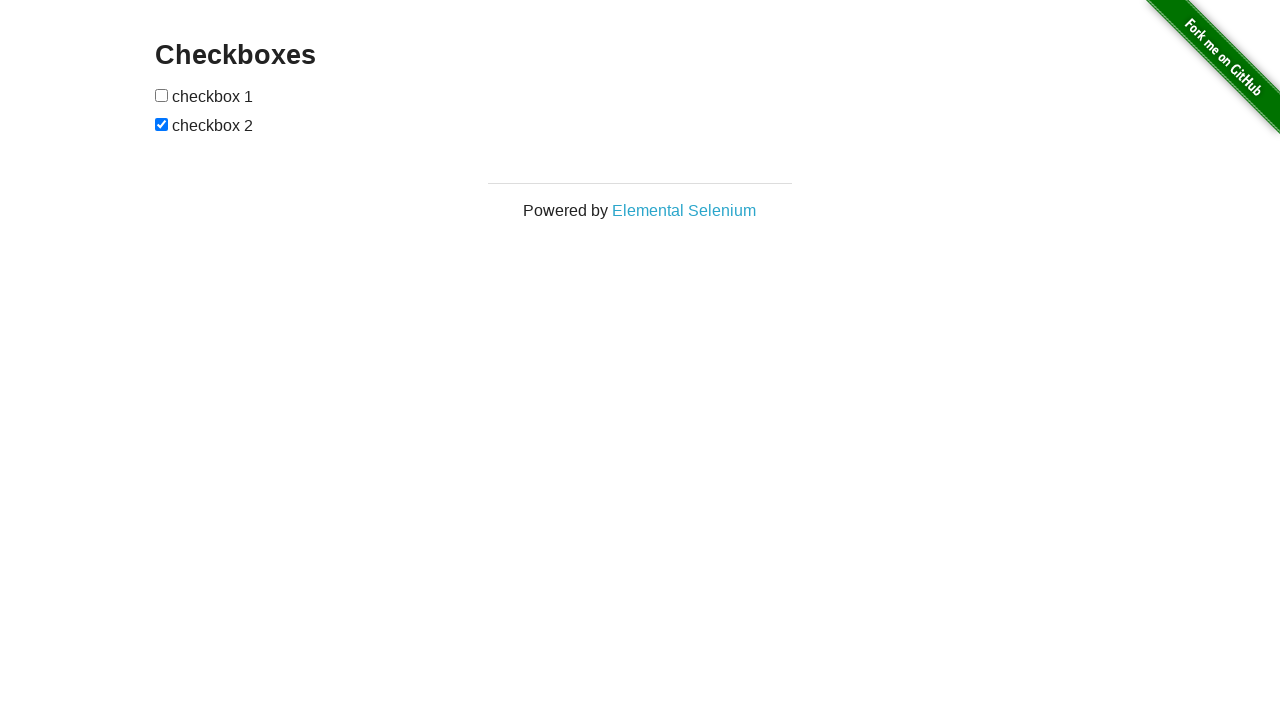

Verified second checkbox is checked
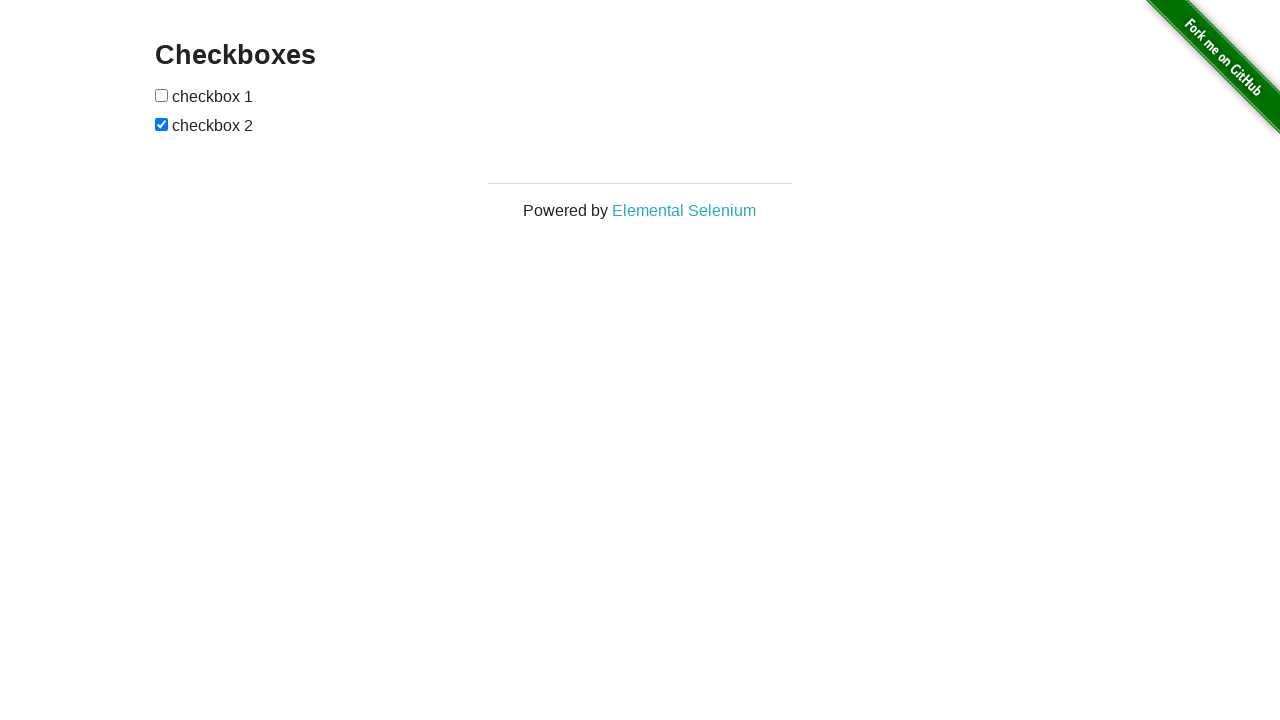

Clicked second checkbox to toggle it at (162, 124) on [type=checkbox] >> nth=1
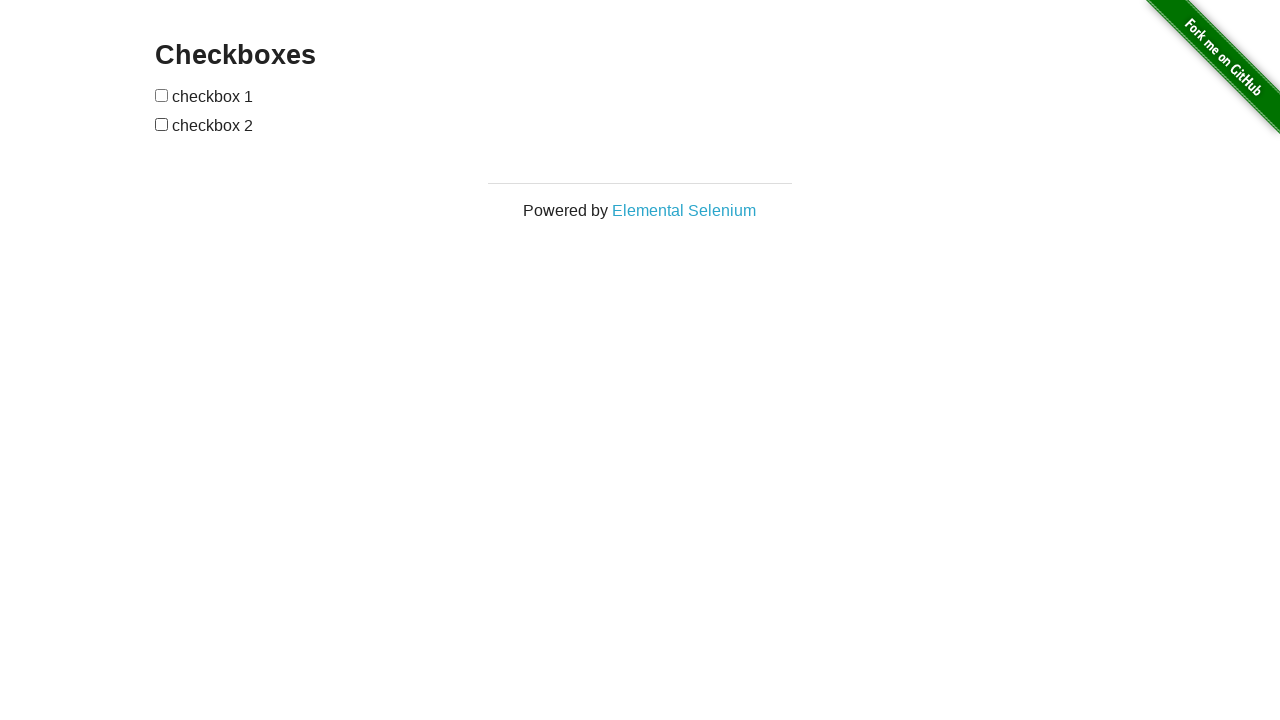

Verified second checkbox is now unchecked
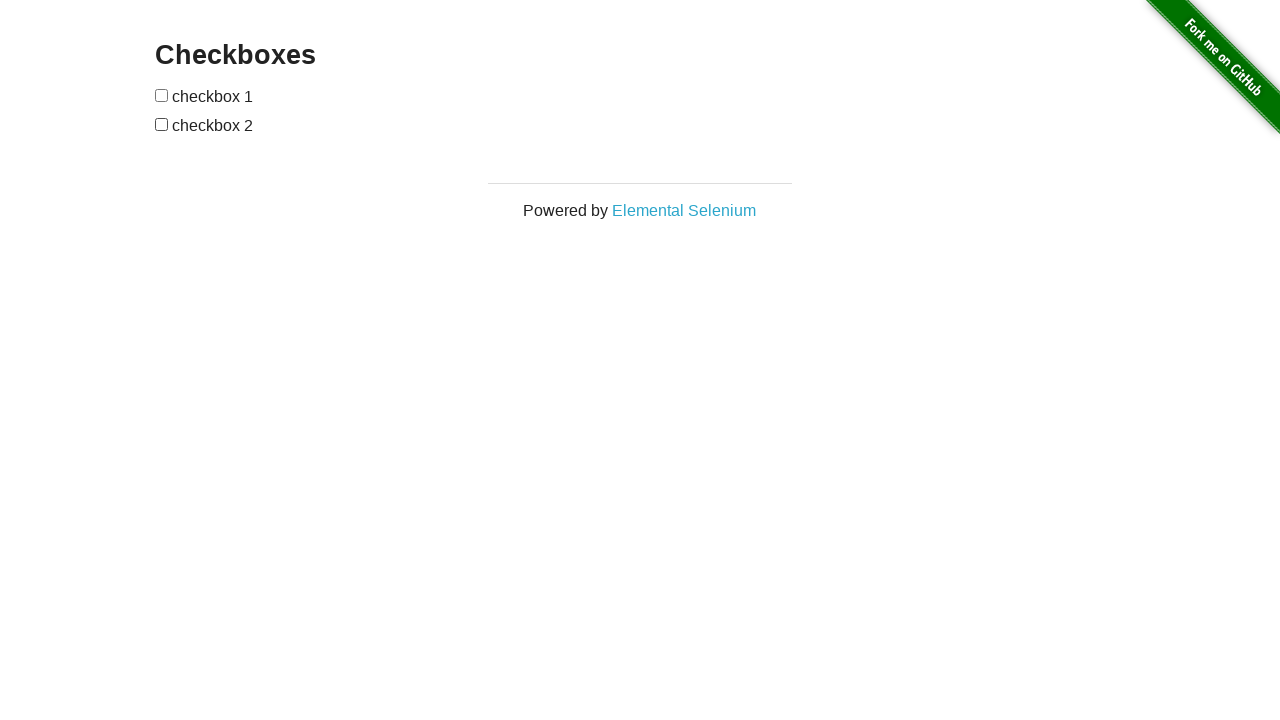

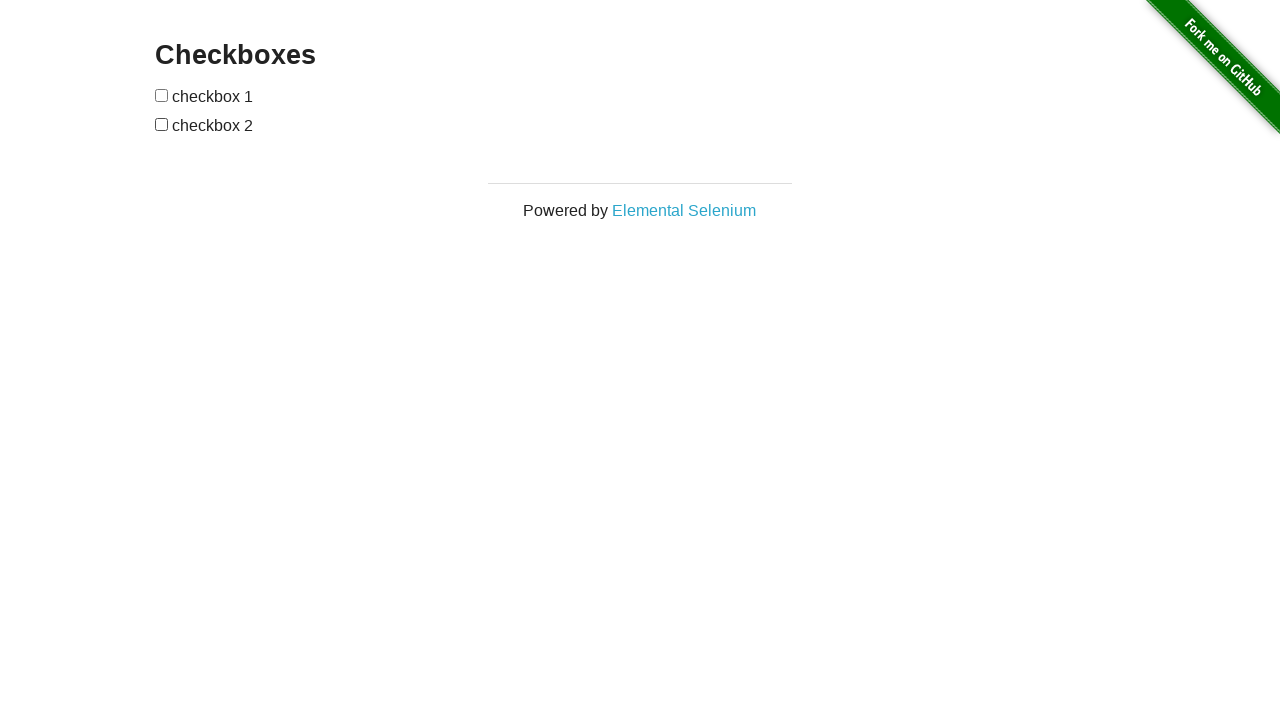